Selects the second dropdown option and verifies it becomes selected

Starting URL: https://the-internet.herokuapp.com/dropdown

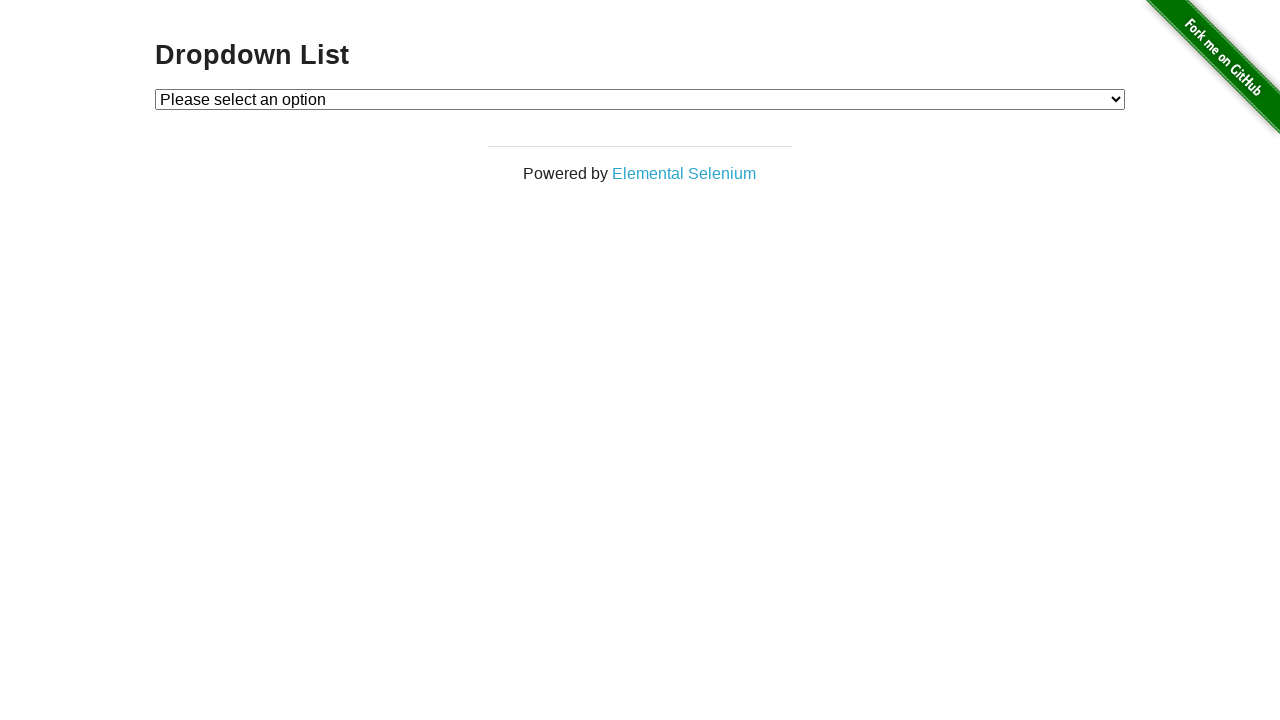

Selected second dropdown option with value '1' on #dropdown
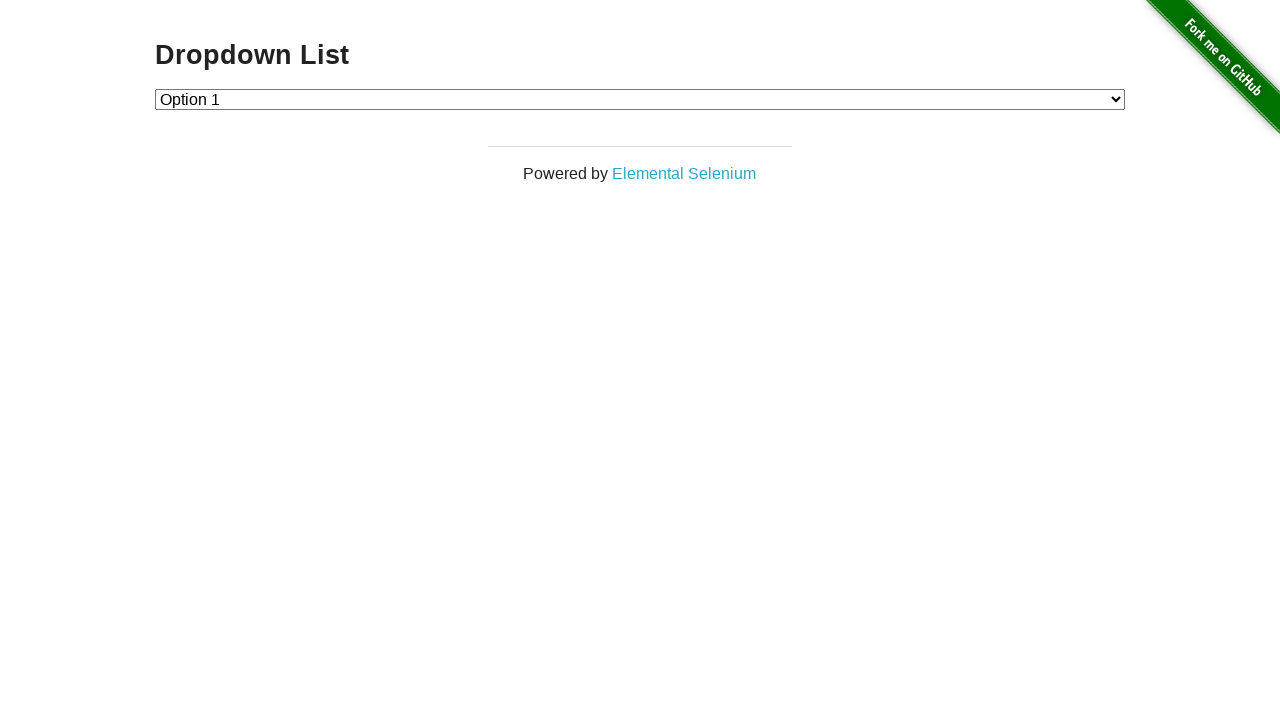

Located the second dropdown option element
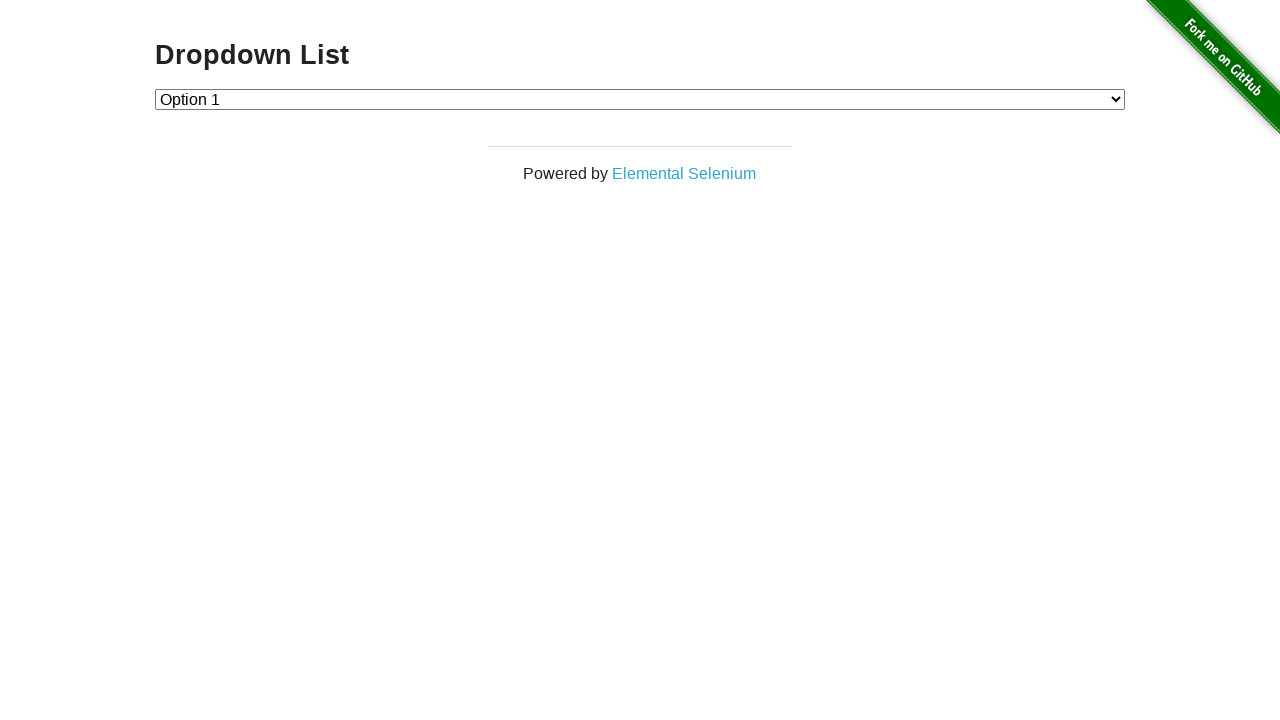

Verified that second dropdown option is selected
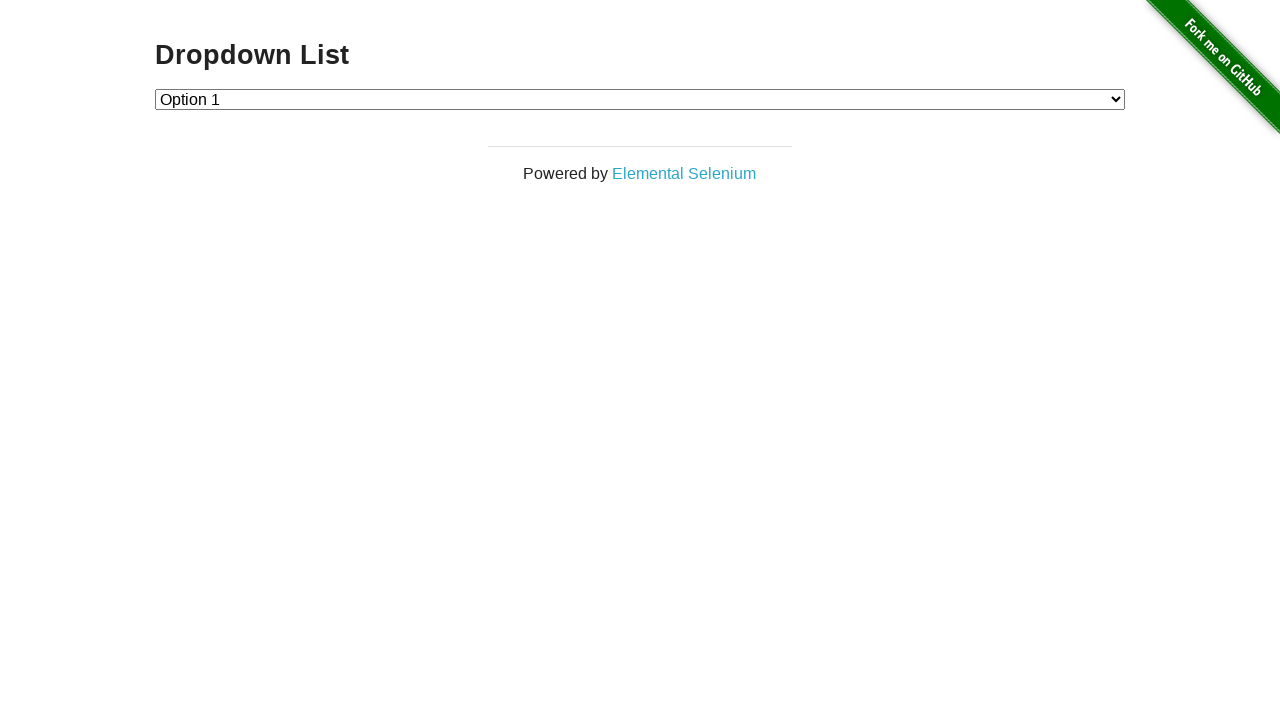

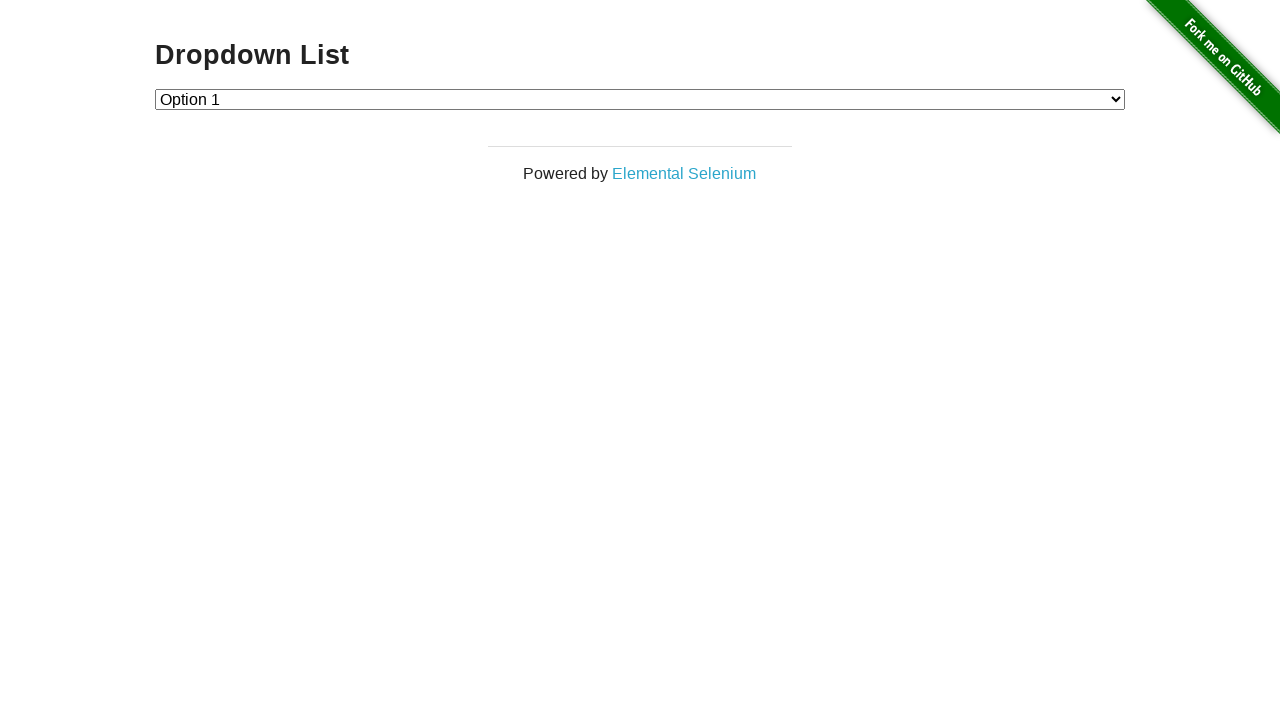